Tests JavaScript alert handling by triggering a confirmation dialog and dismissing it

Starting URL: https://the-internet.herokuapp.com/javascript_alerts

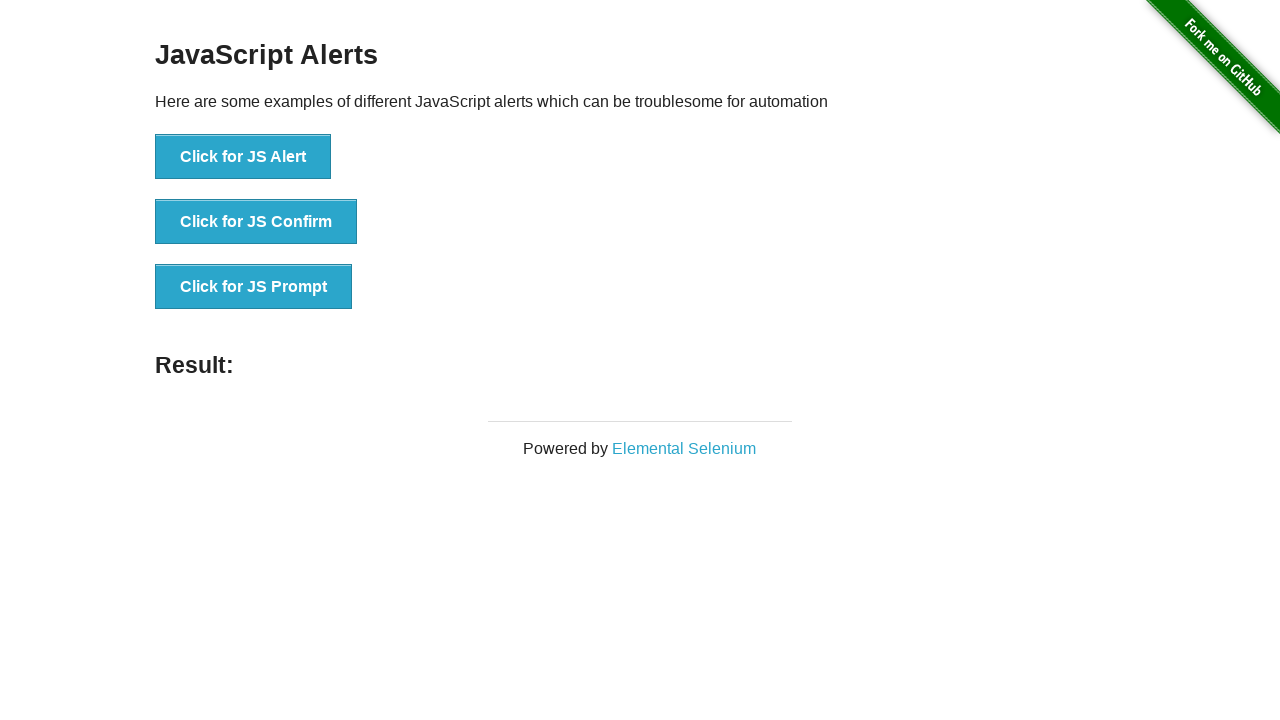

Clicked button to trigger JavaScript confirmation dialog at (256, 222) on xpath=//button[text()='Click for JS Confirm']
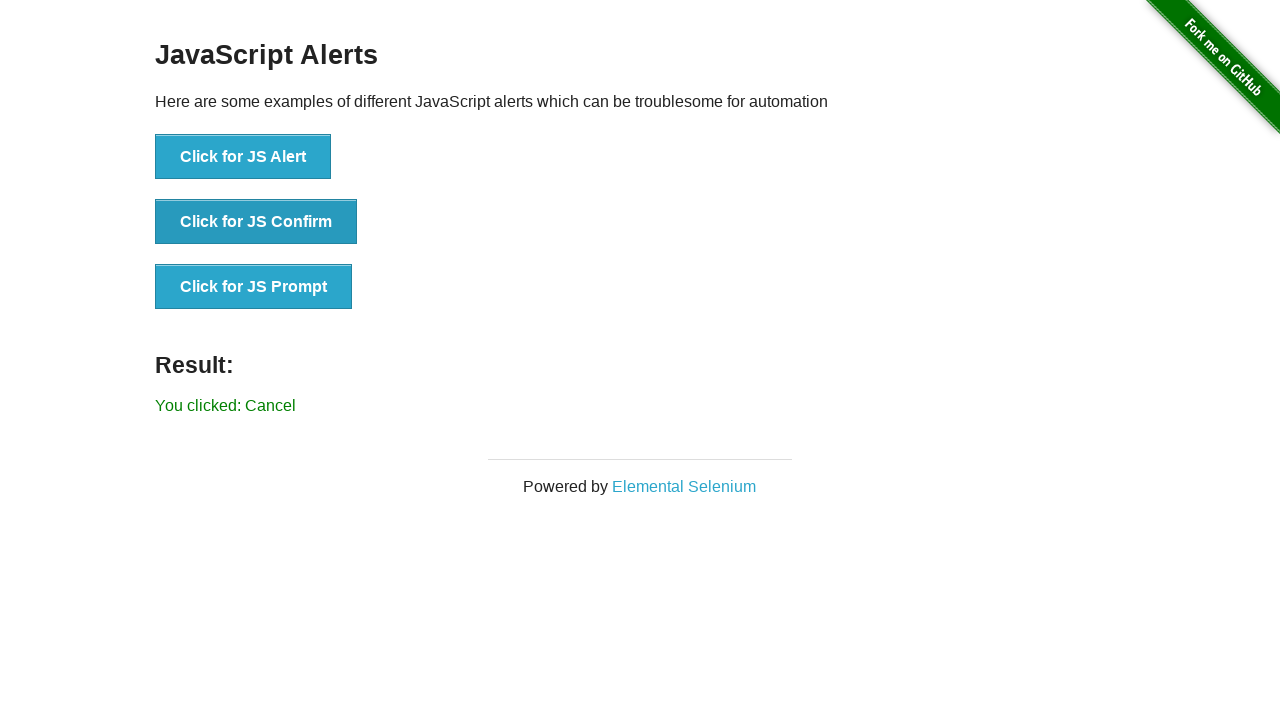

Set up dialog handler to dismiss confirmation dialogs
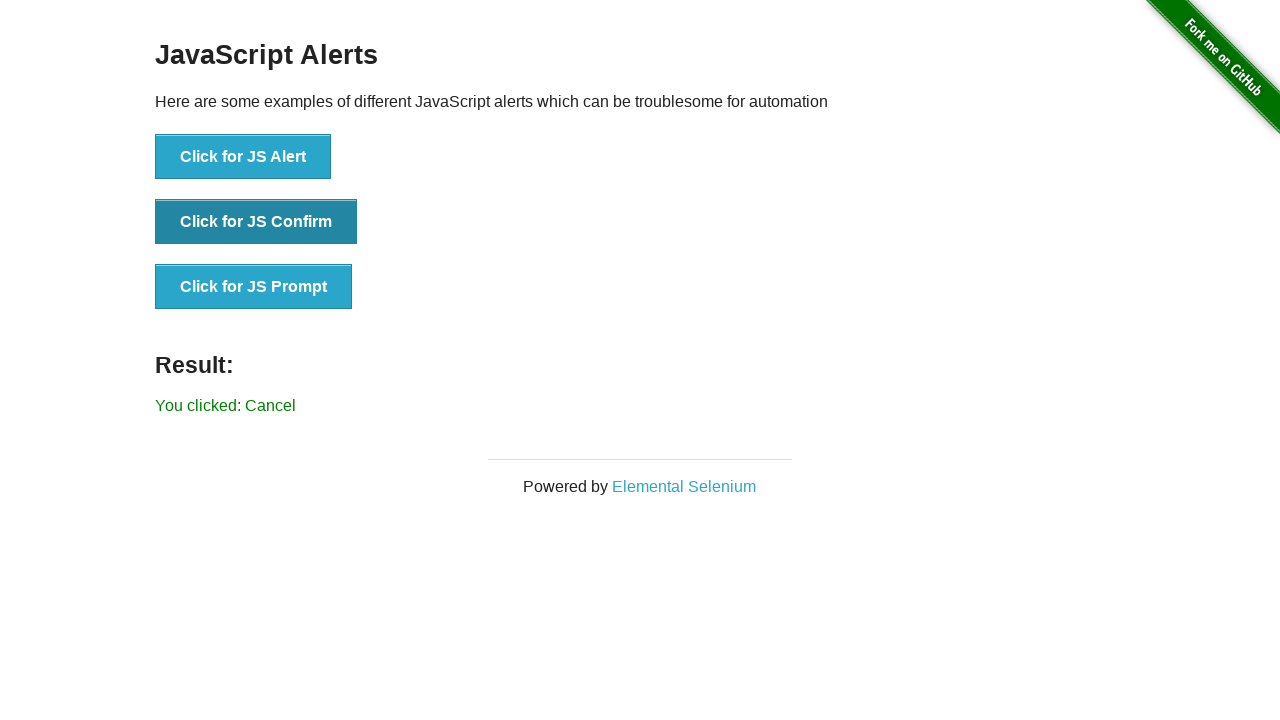

Clicked confirmation button and dismissed the dialog at (256, 222) on xpath=//button[text()='Click for JS Confirm']
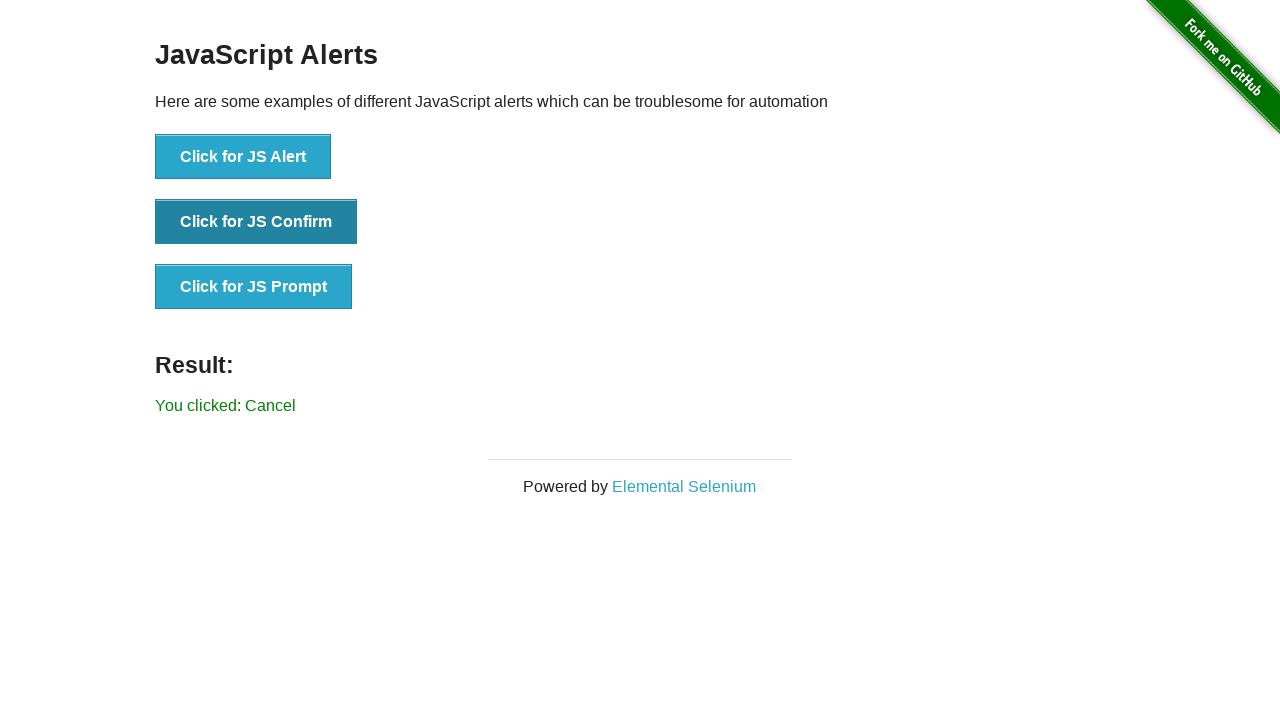

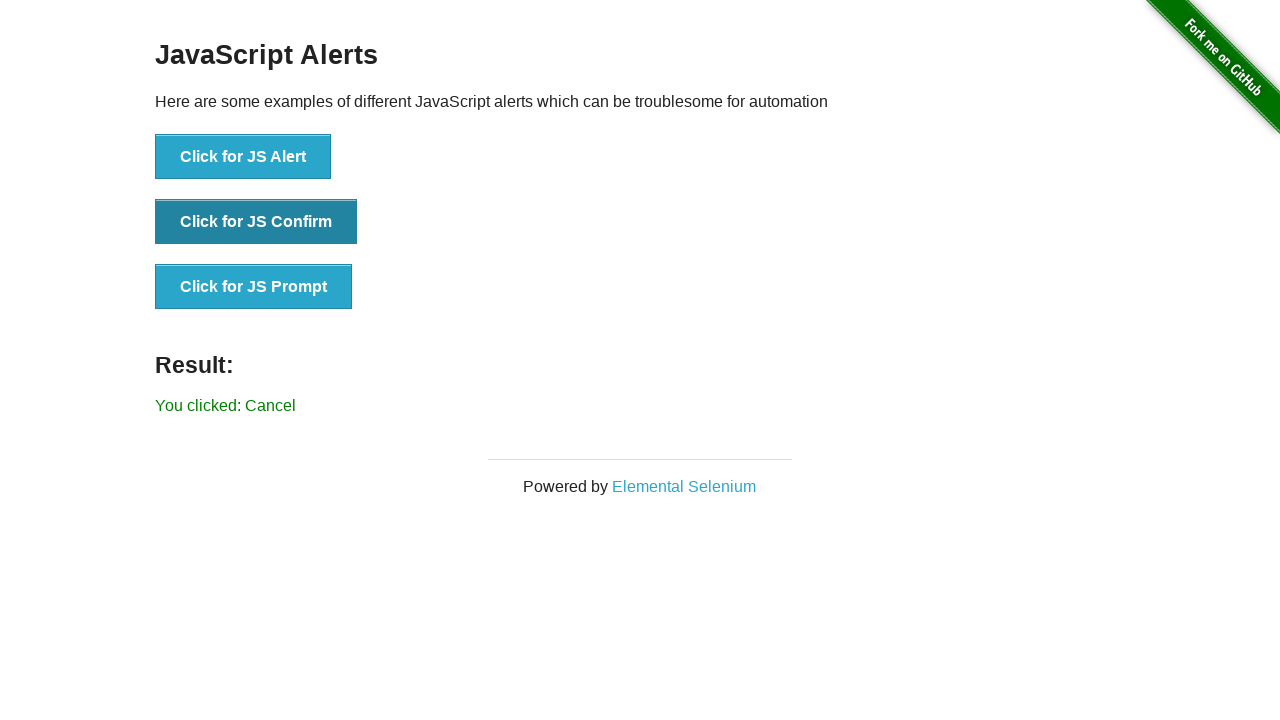